Tests clicking a login button using CSS selector locator on the CMS portal page to demonstrate the click method with CSS selectors.

Starting URL: https://portal.cms.gov/portal/

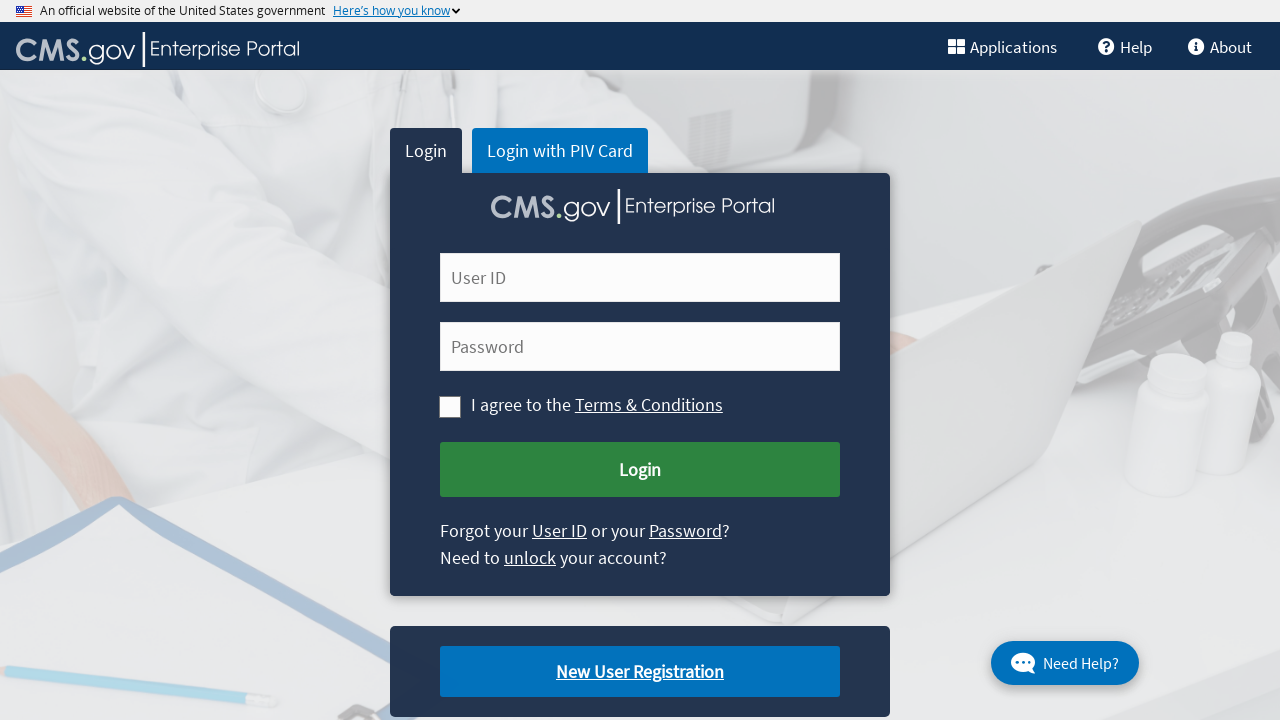

Navigated to CMS portal page
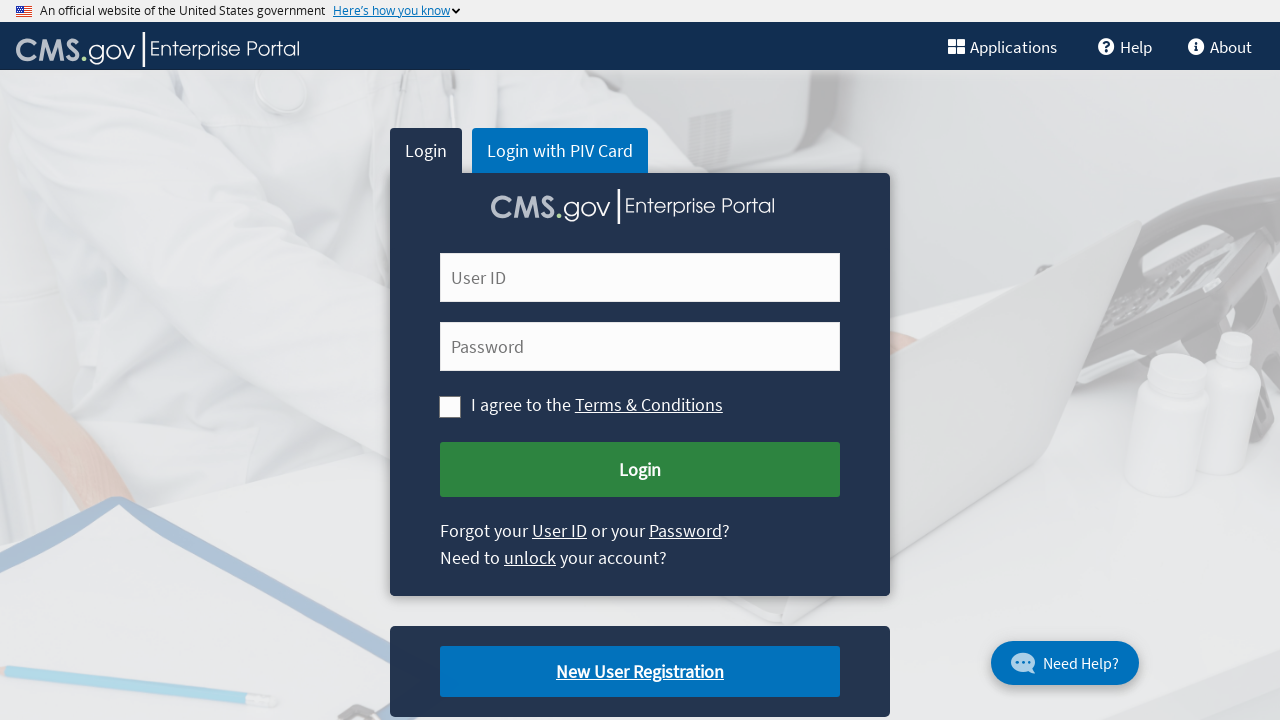

Clicked login button using CSS selector at (640, 470) on button[name='Submit Login']
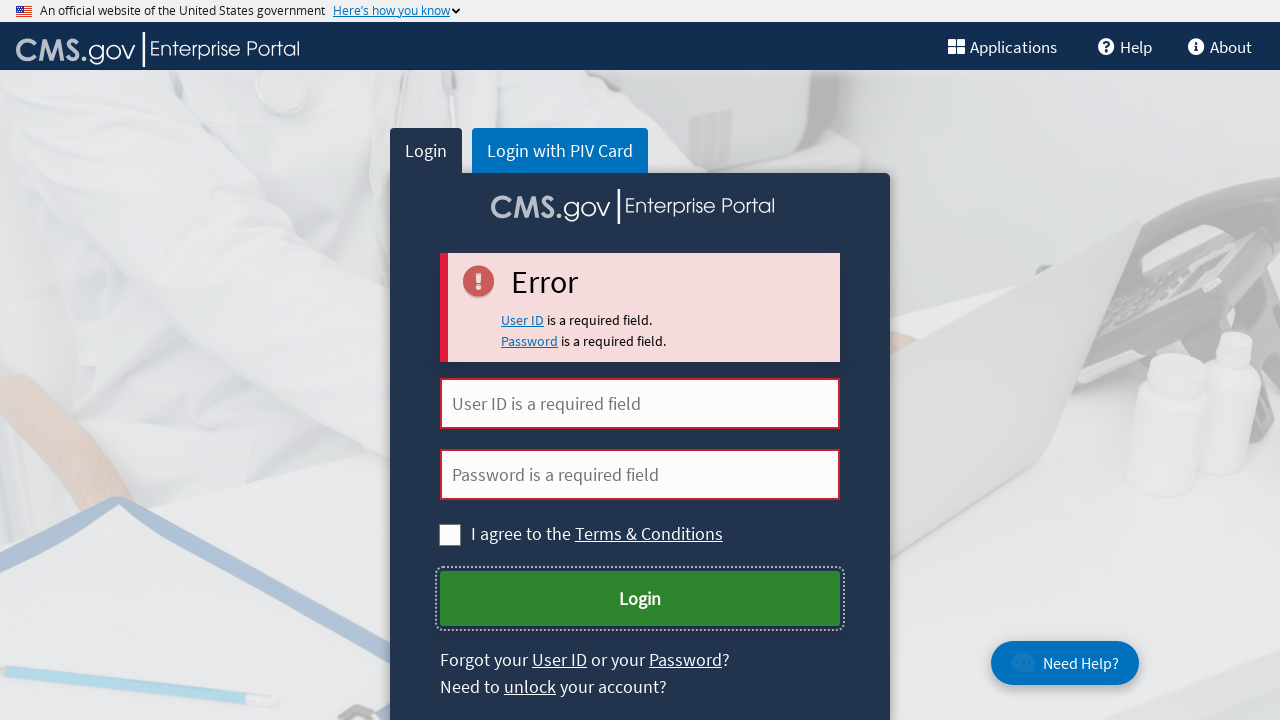

Waited 2 seconds to observe login button action result
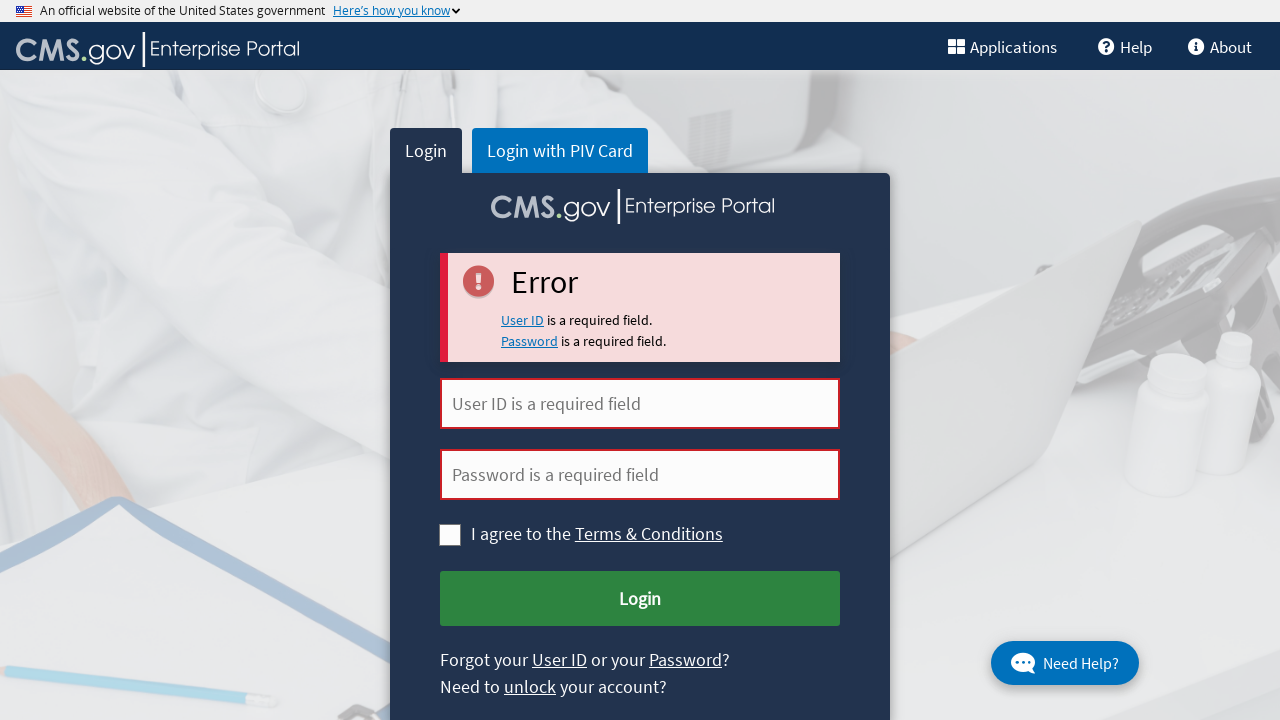

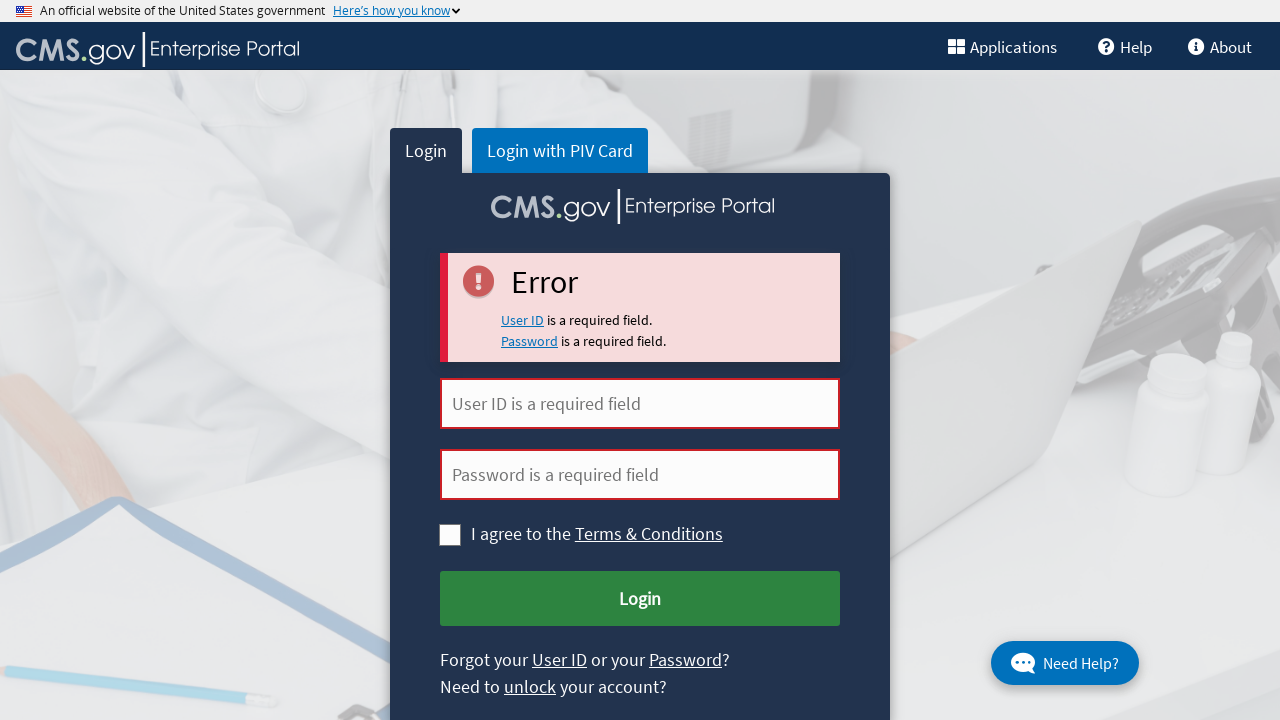